Tests catalog navigation by clicking on the catalog menu item and then selecting TVs category to verify the page title

Starting URL: https://intershop5.skillbox.ru/

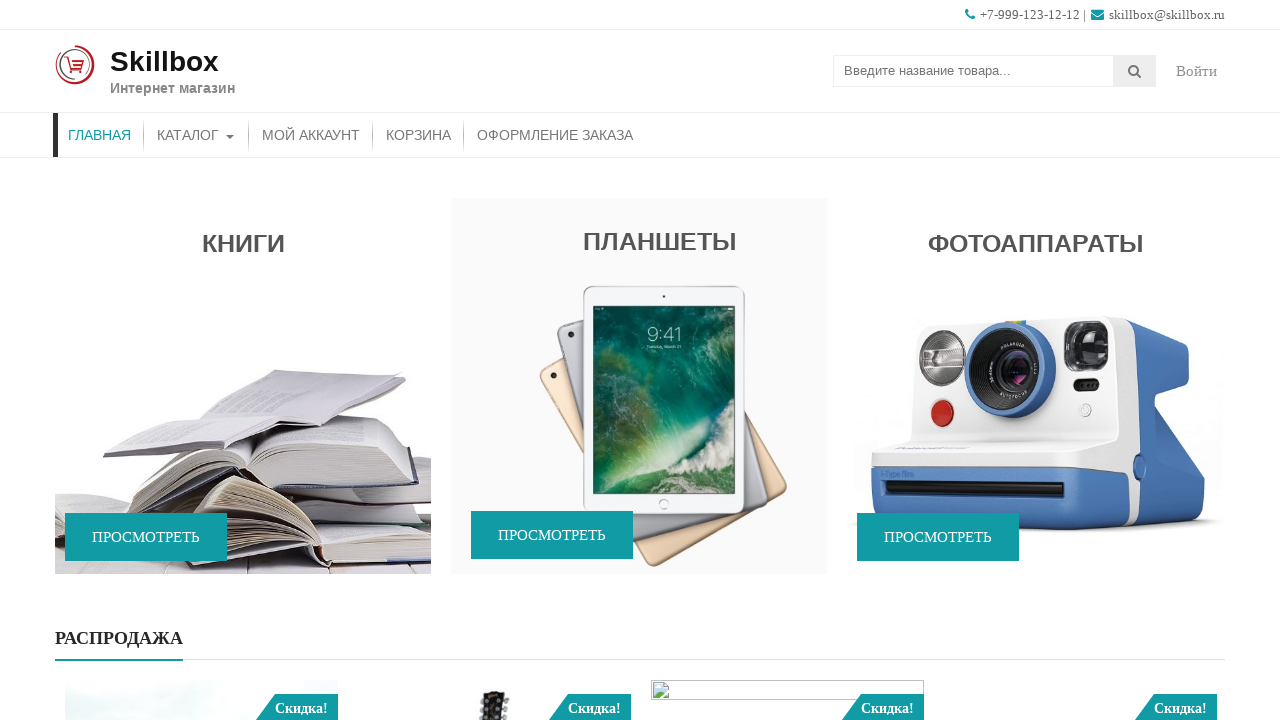

Clicked on Каталог (Catalog) menu item at (196, 135) on xpath=//a[text()='Каталог']
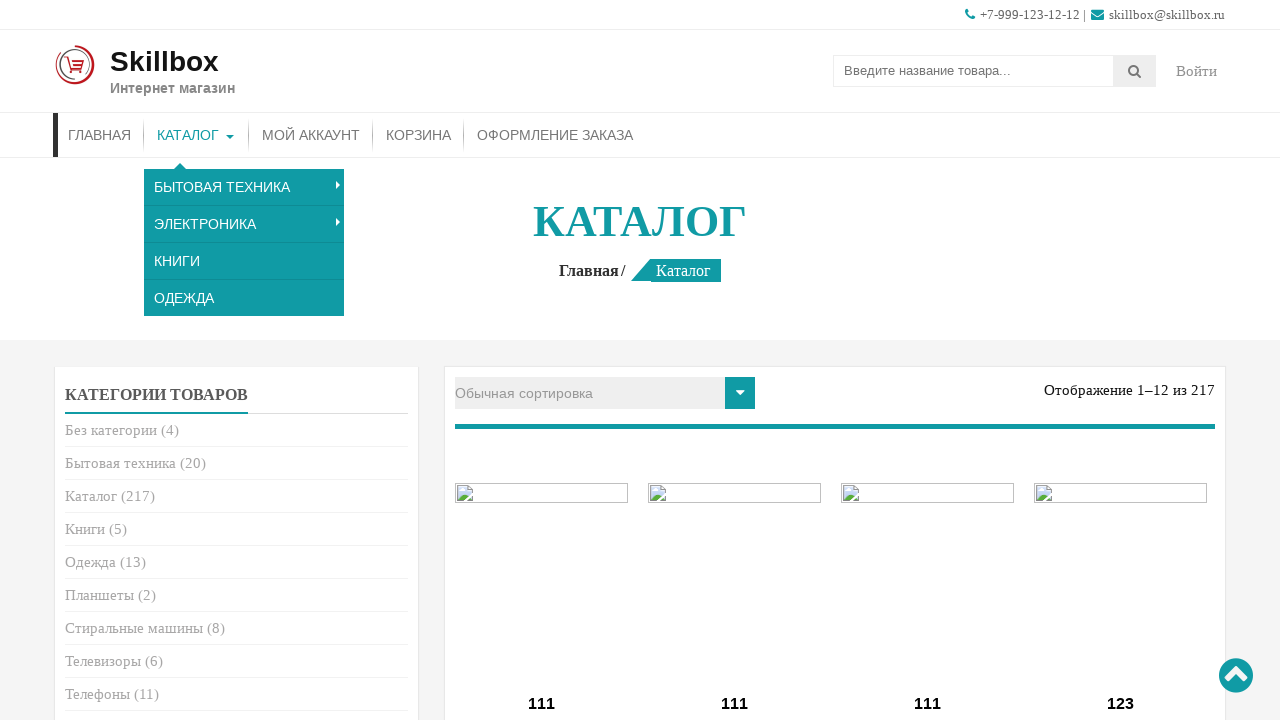

Clicked on Телевизоры (TVs) category at (103, 661) on xpath=//*[@class='product-categories']//a[text()='Телевизоры']
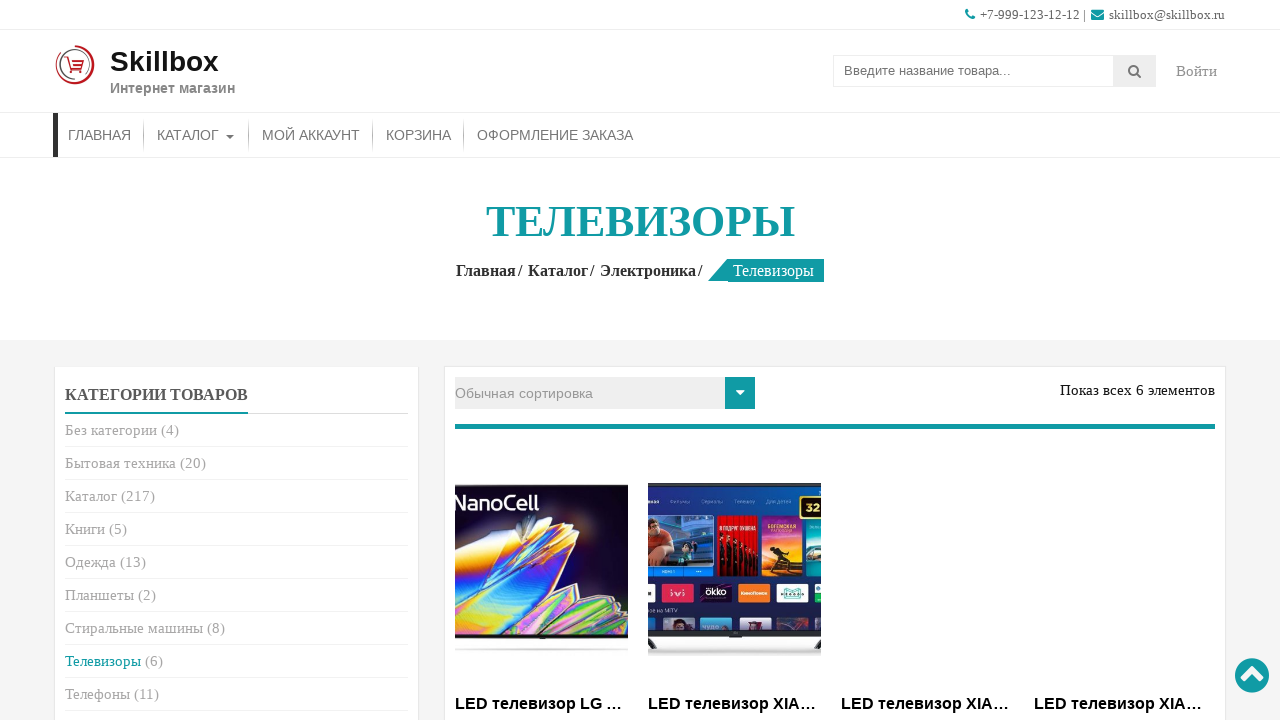

Page title element loaded and verified
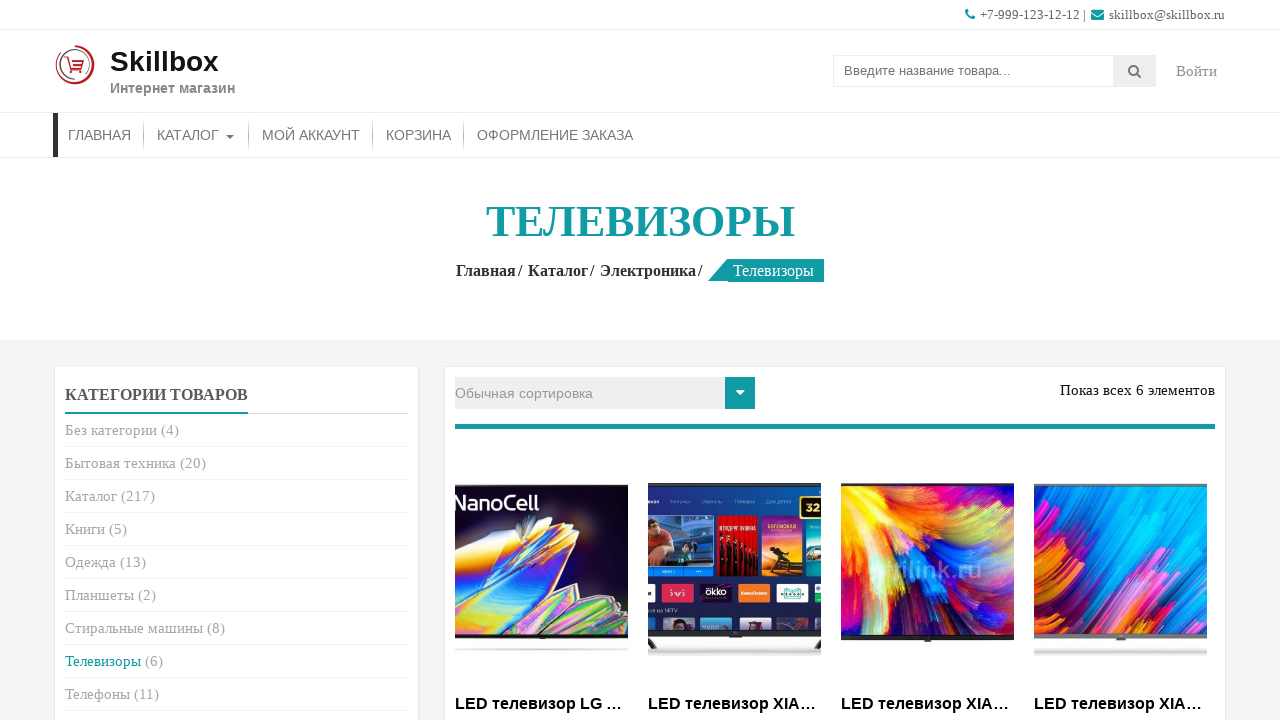

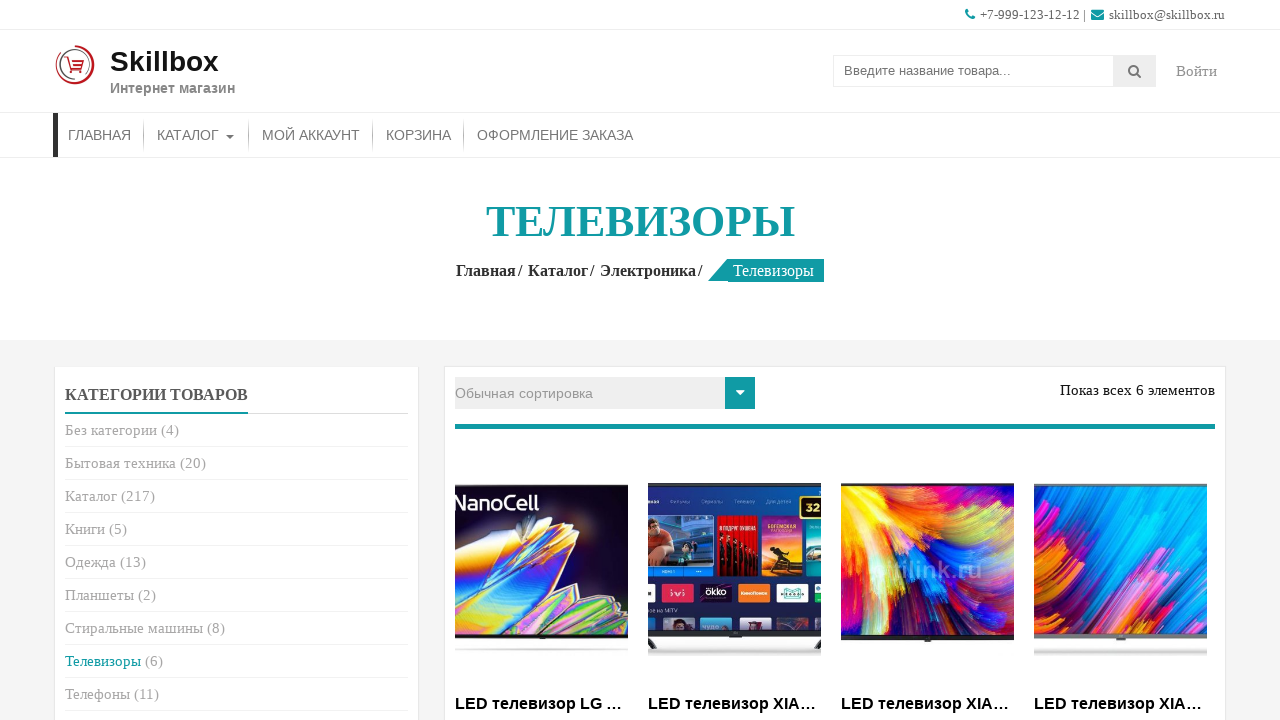